Tests iframe handling by navigating to a page with iframes, switching to the first iframe, and clicking on a navbar toggler button within it

Starting URL: http://automationbykrishna.com/

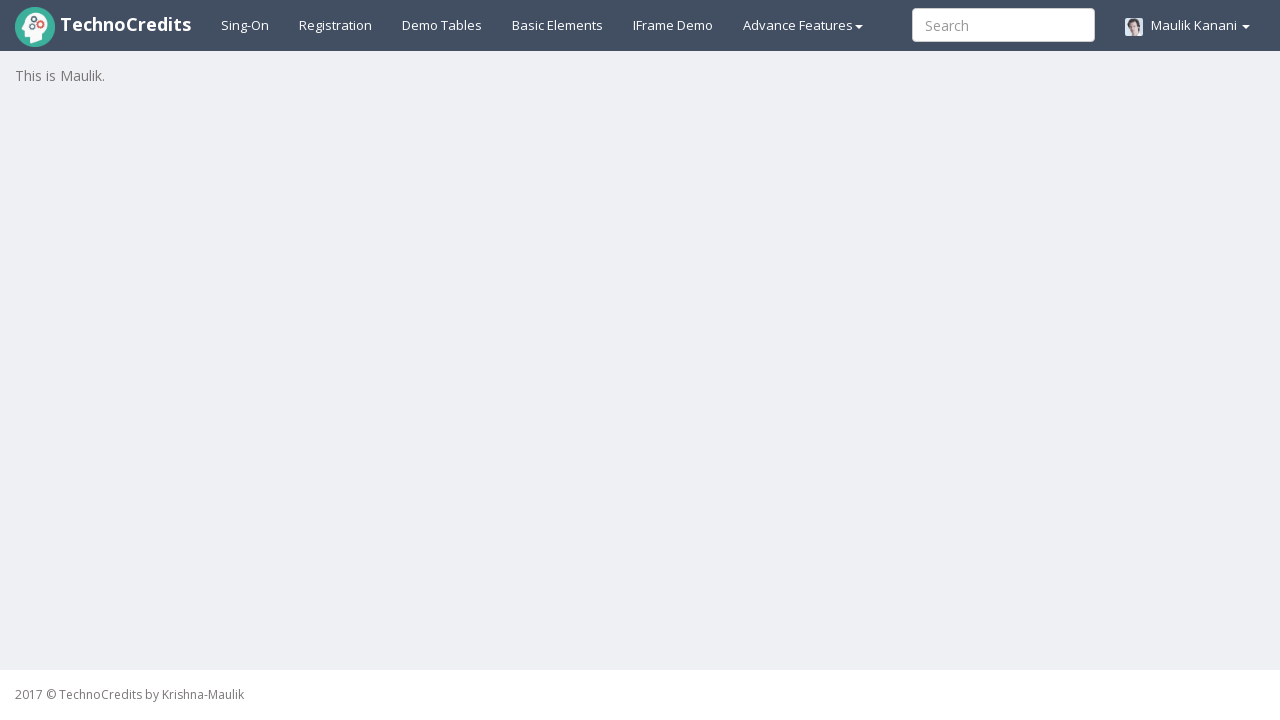

Clicked on iframes section at (673, 25) on #iframes
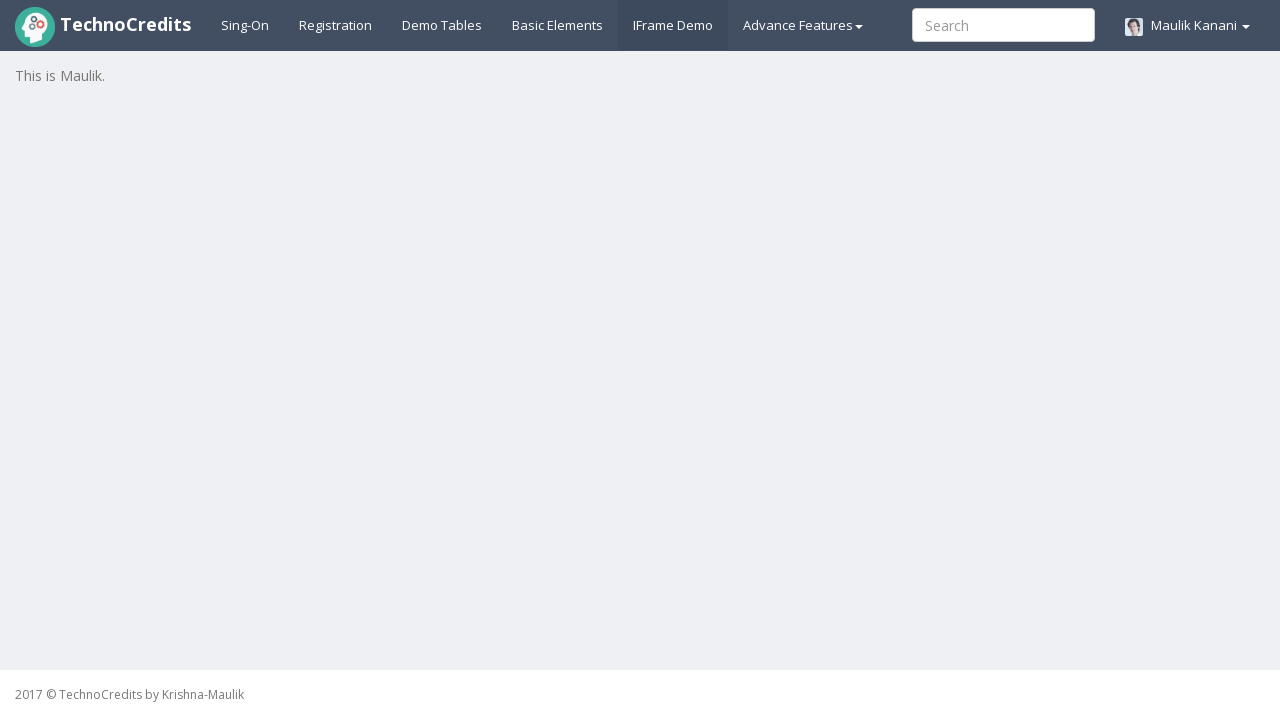

Waited for iframe with name 'site1' to be visible
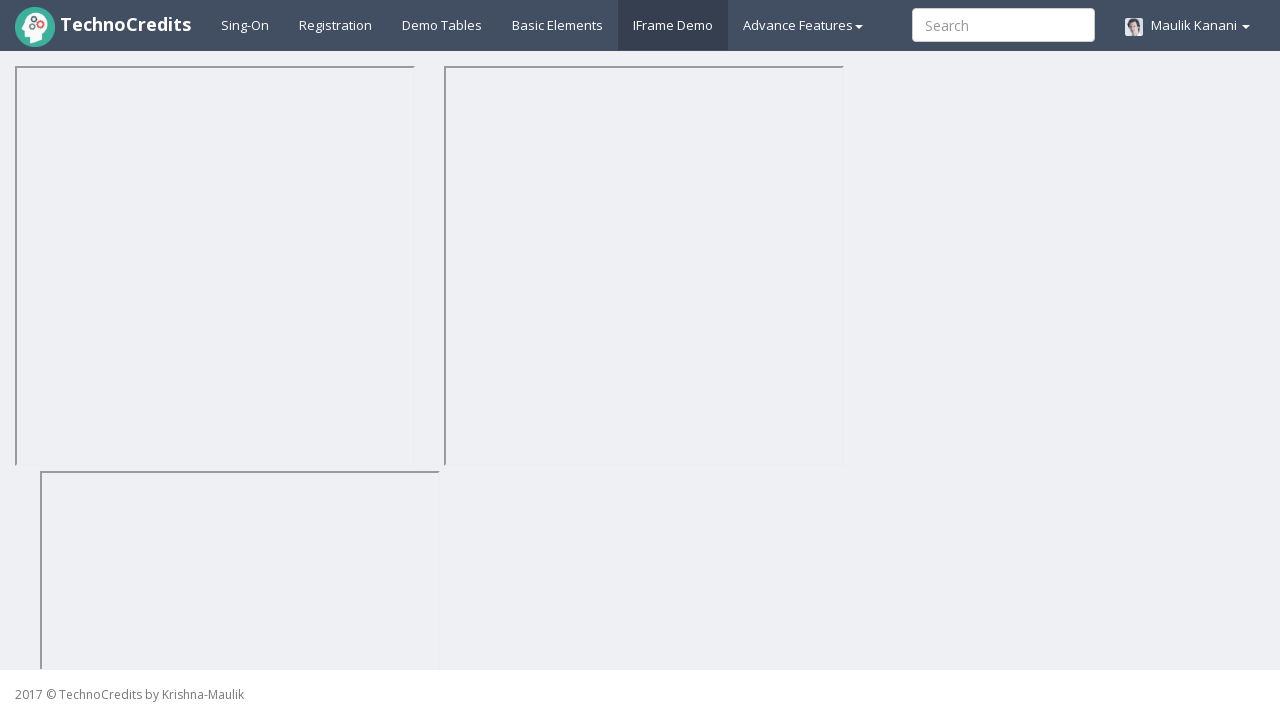

Switched to first iframe
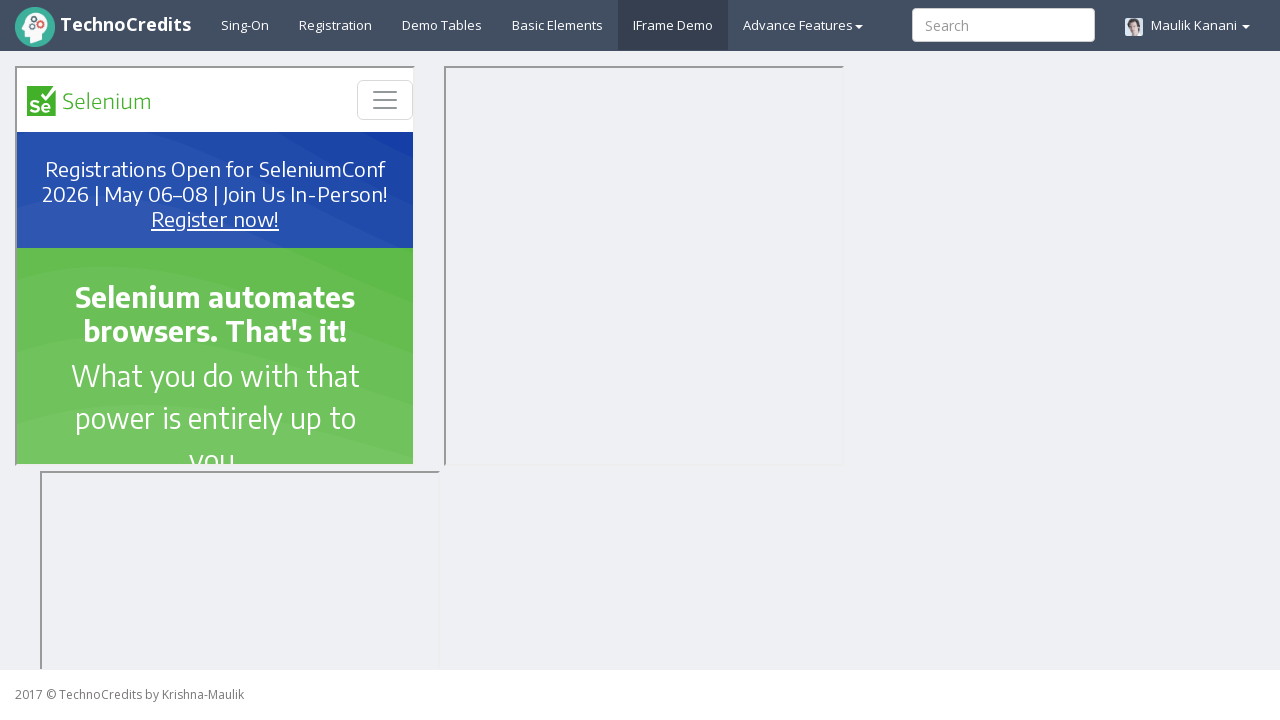

Clicked navbar toggler button within the iframe at (385, 100) on iframe >> nth=0 >> internal:control=enter-frame >> button span.navbar-toggler-ic
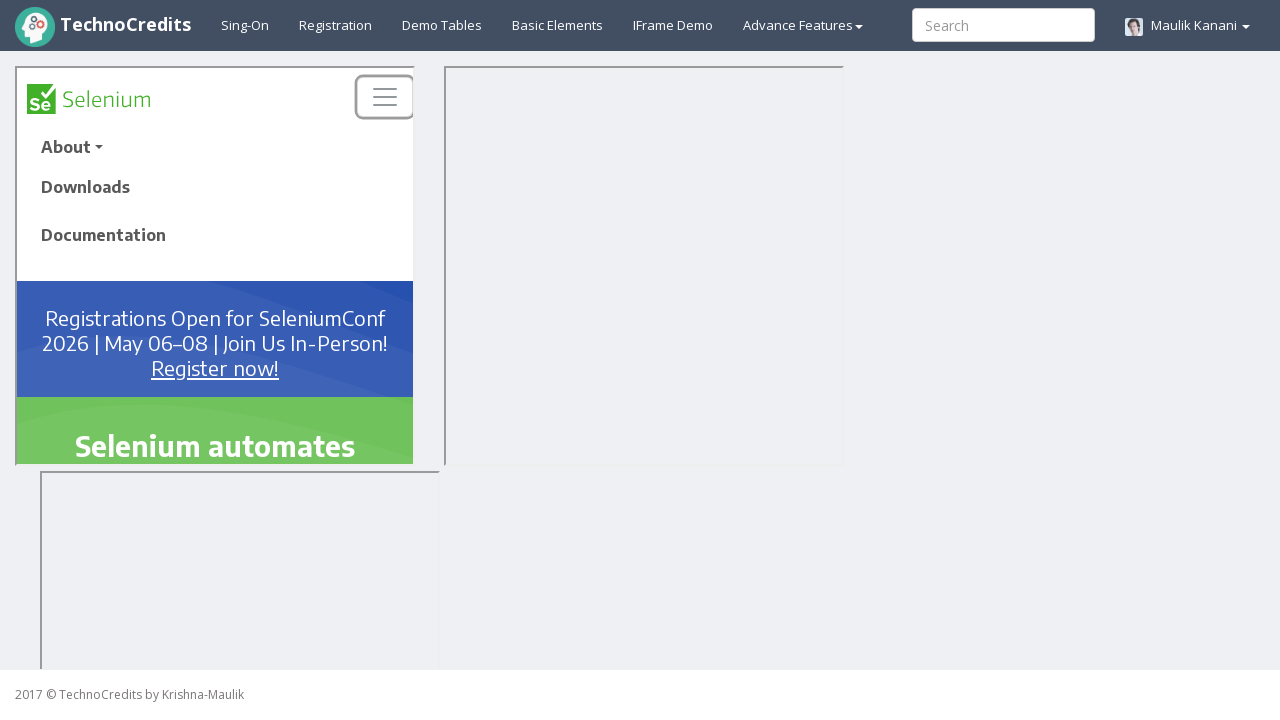

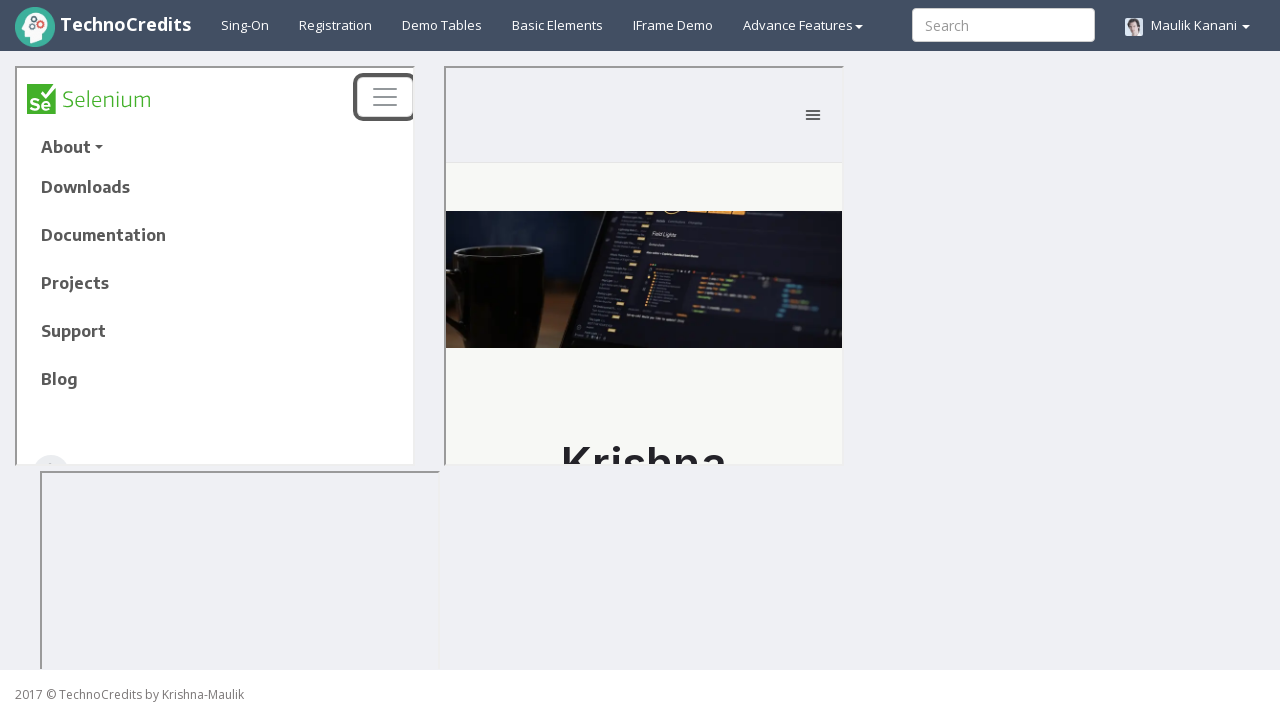